Tests the Python.org search functionality by entering "pycon" as a search query and submitting the form

Starting URL: http://www.python.org

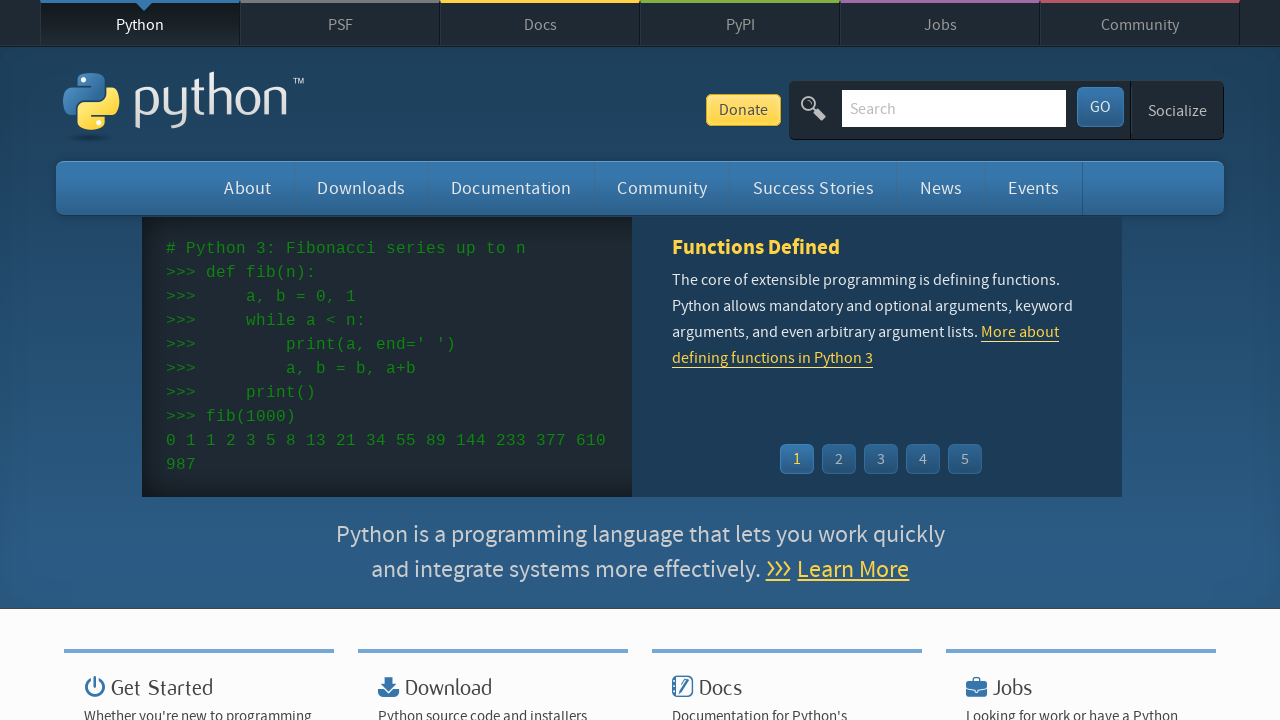

Verified page title contains 'Python'
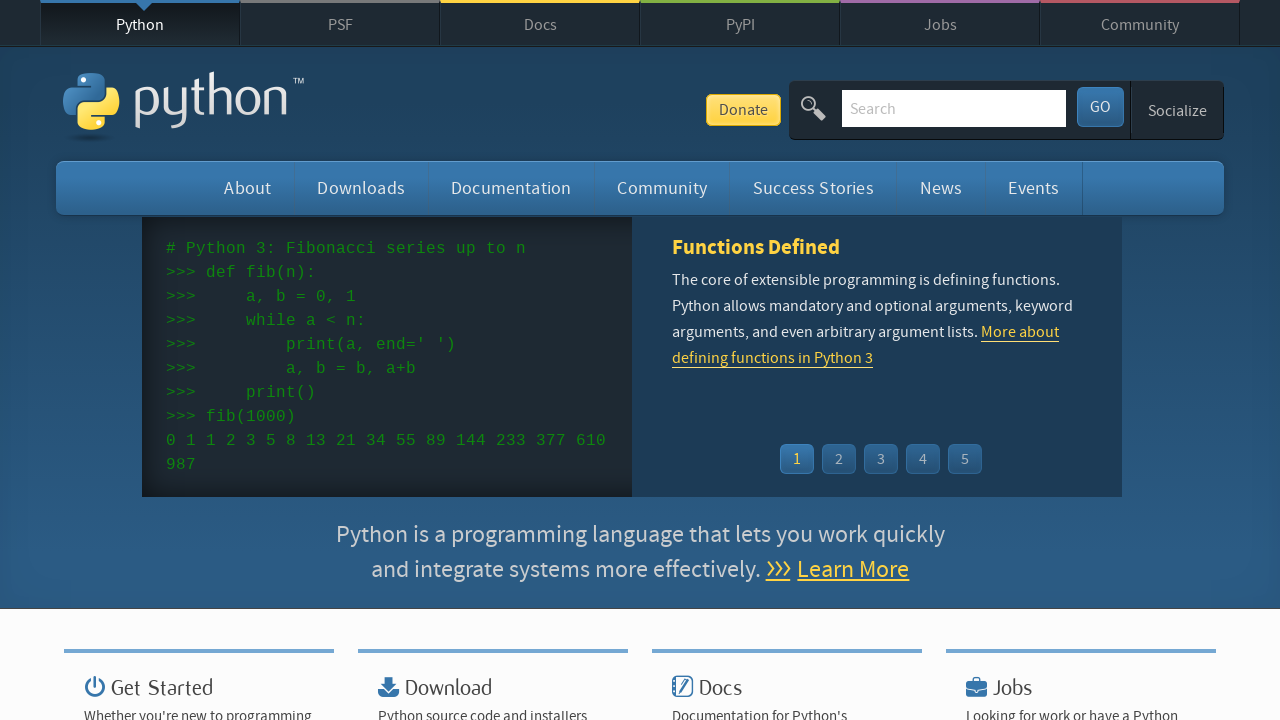

Filled search field with 'pycon' on input[name='q']
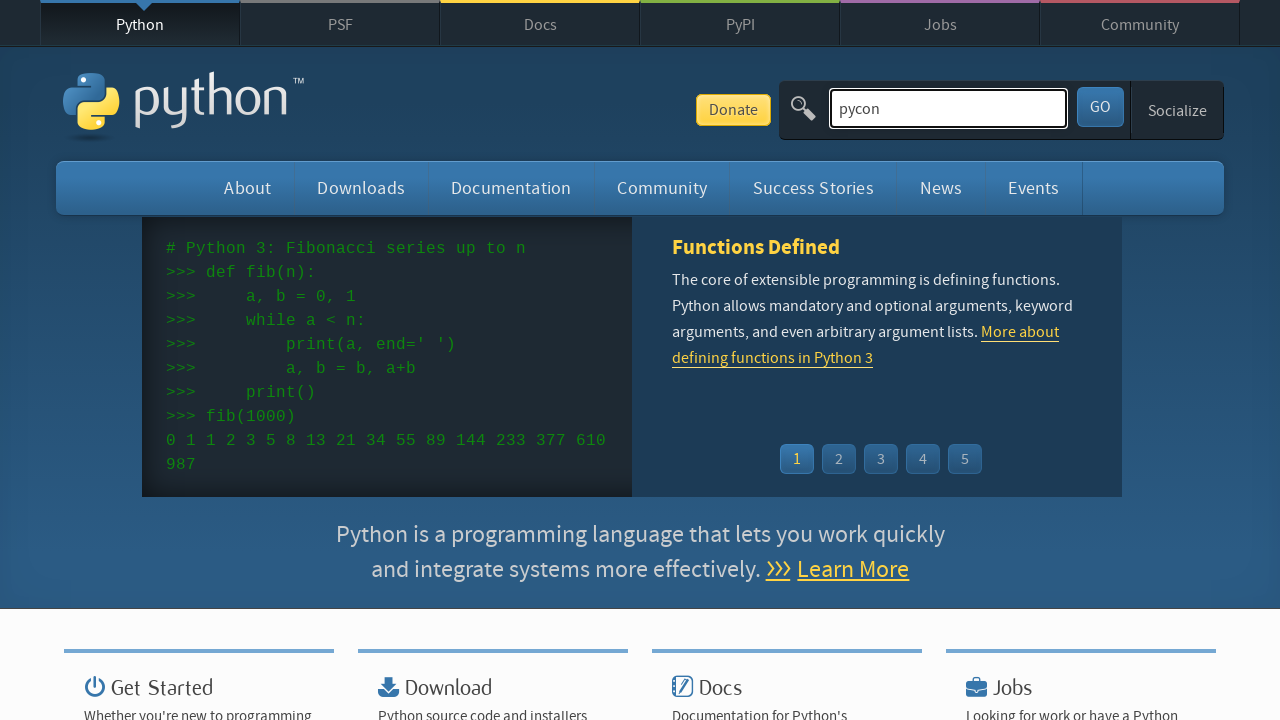

Pressed Enter to submit search form on input[name='q']
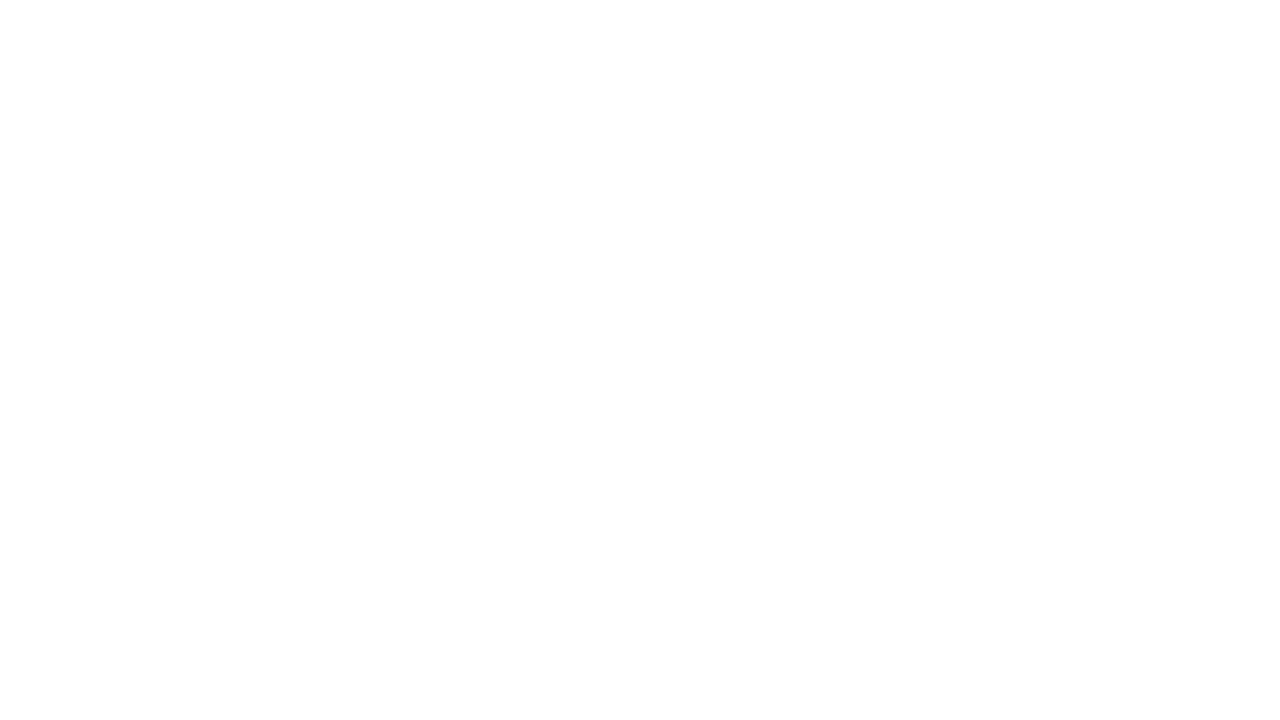

Page load completed (networkidle)
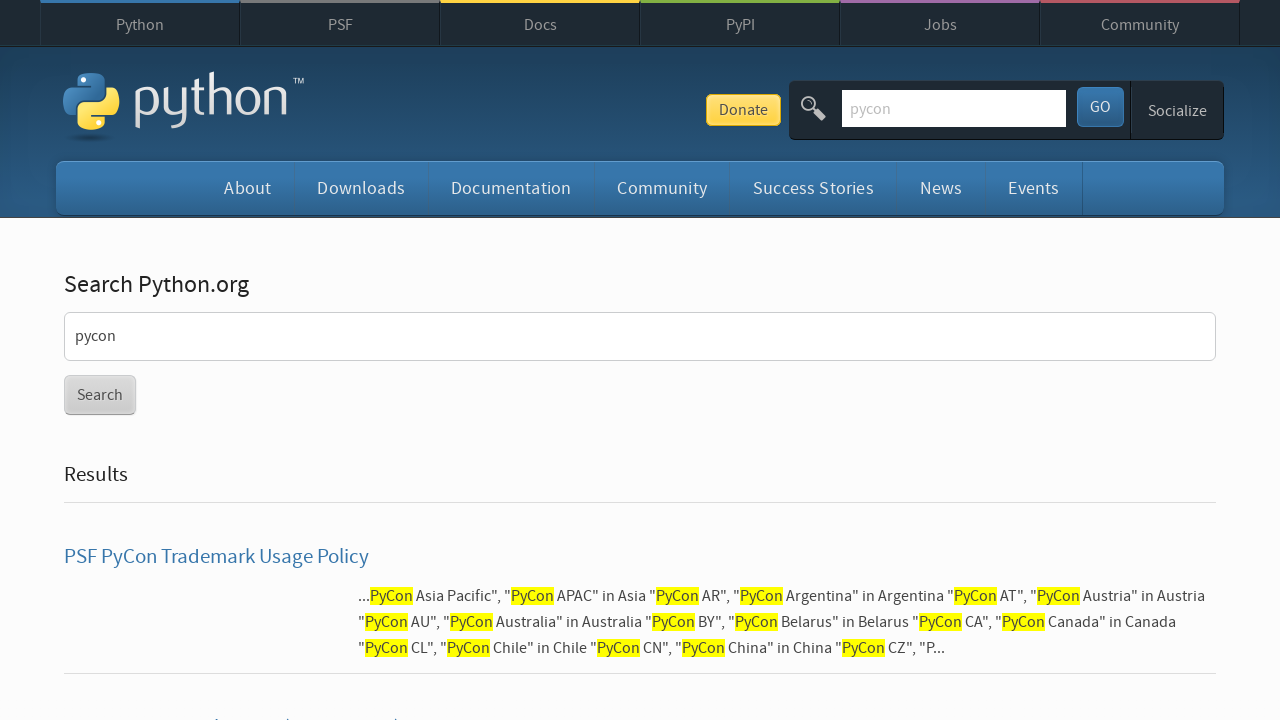

Verified search results found (no 'No results found' message)
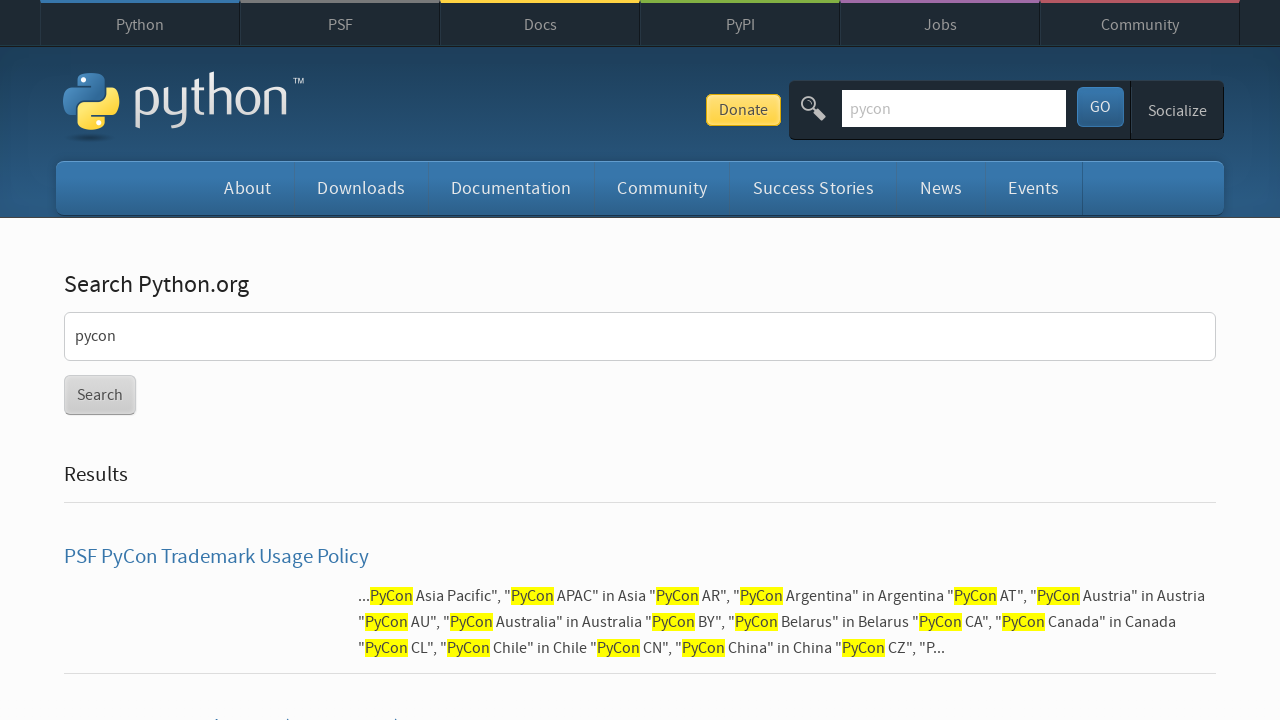

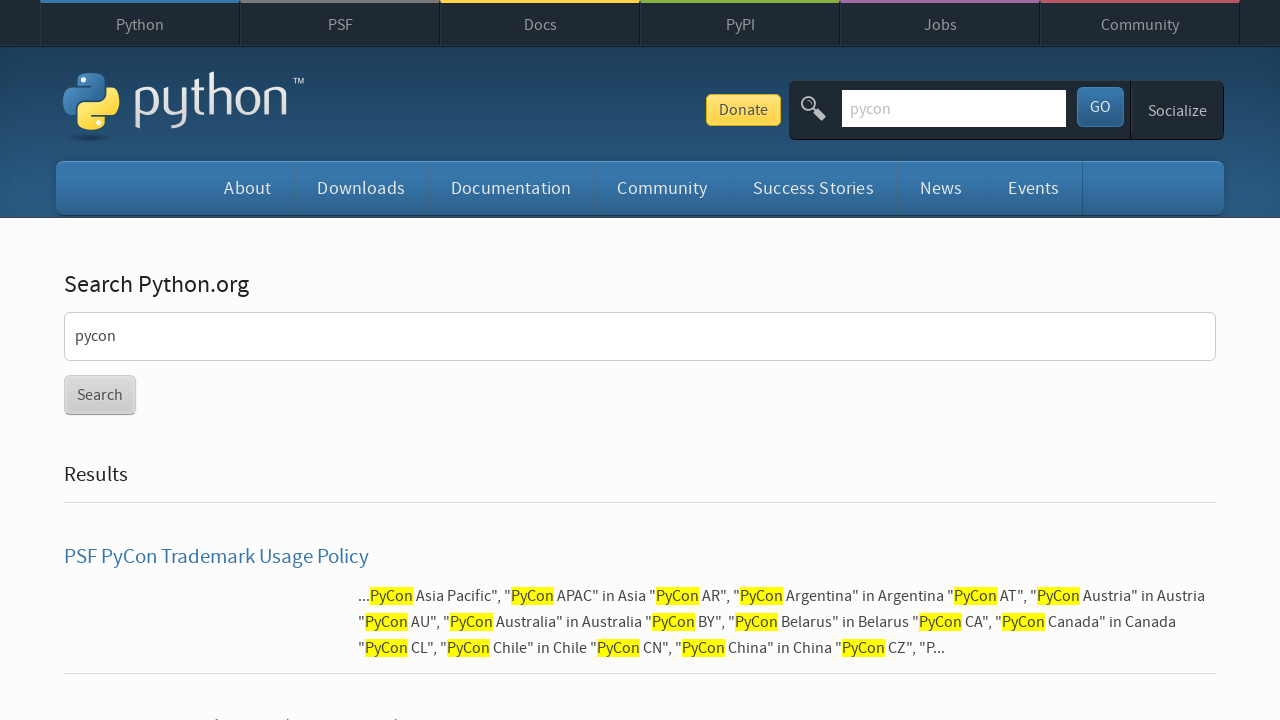